Navigates to a Maven repository artifact page and maximizes the browser window to view the TestNG 7.8.0 dependency information

Starting URL: https://mvnrepository.com/artifact/org.testng/testng/7.8.0

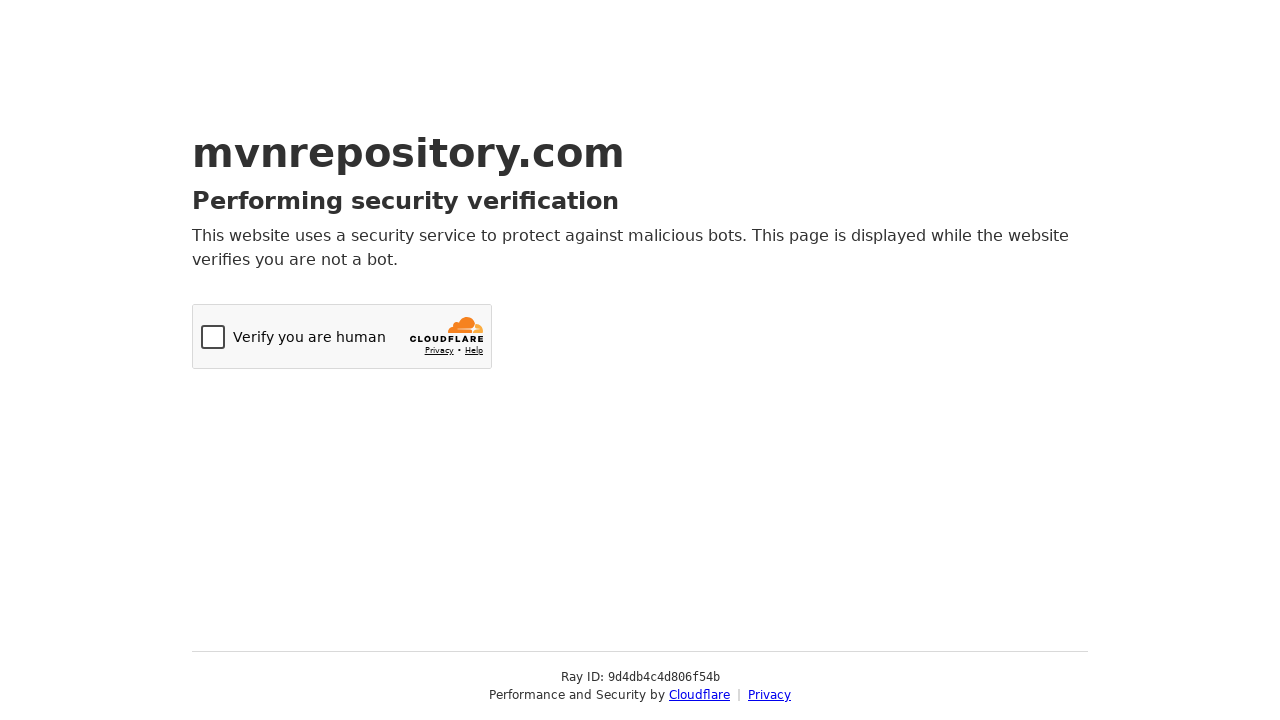

Set viewport size to 1920x1080 to maximize browser window
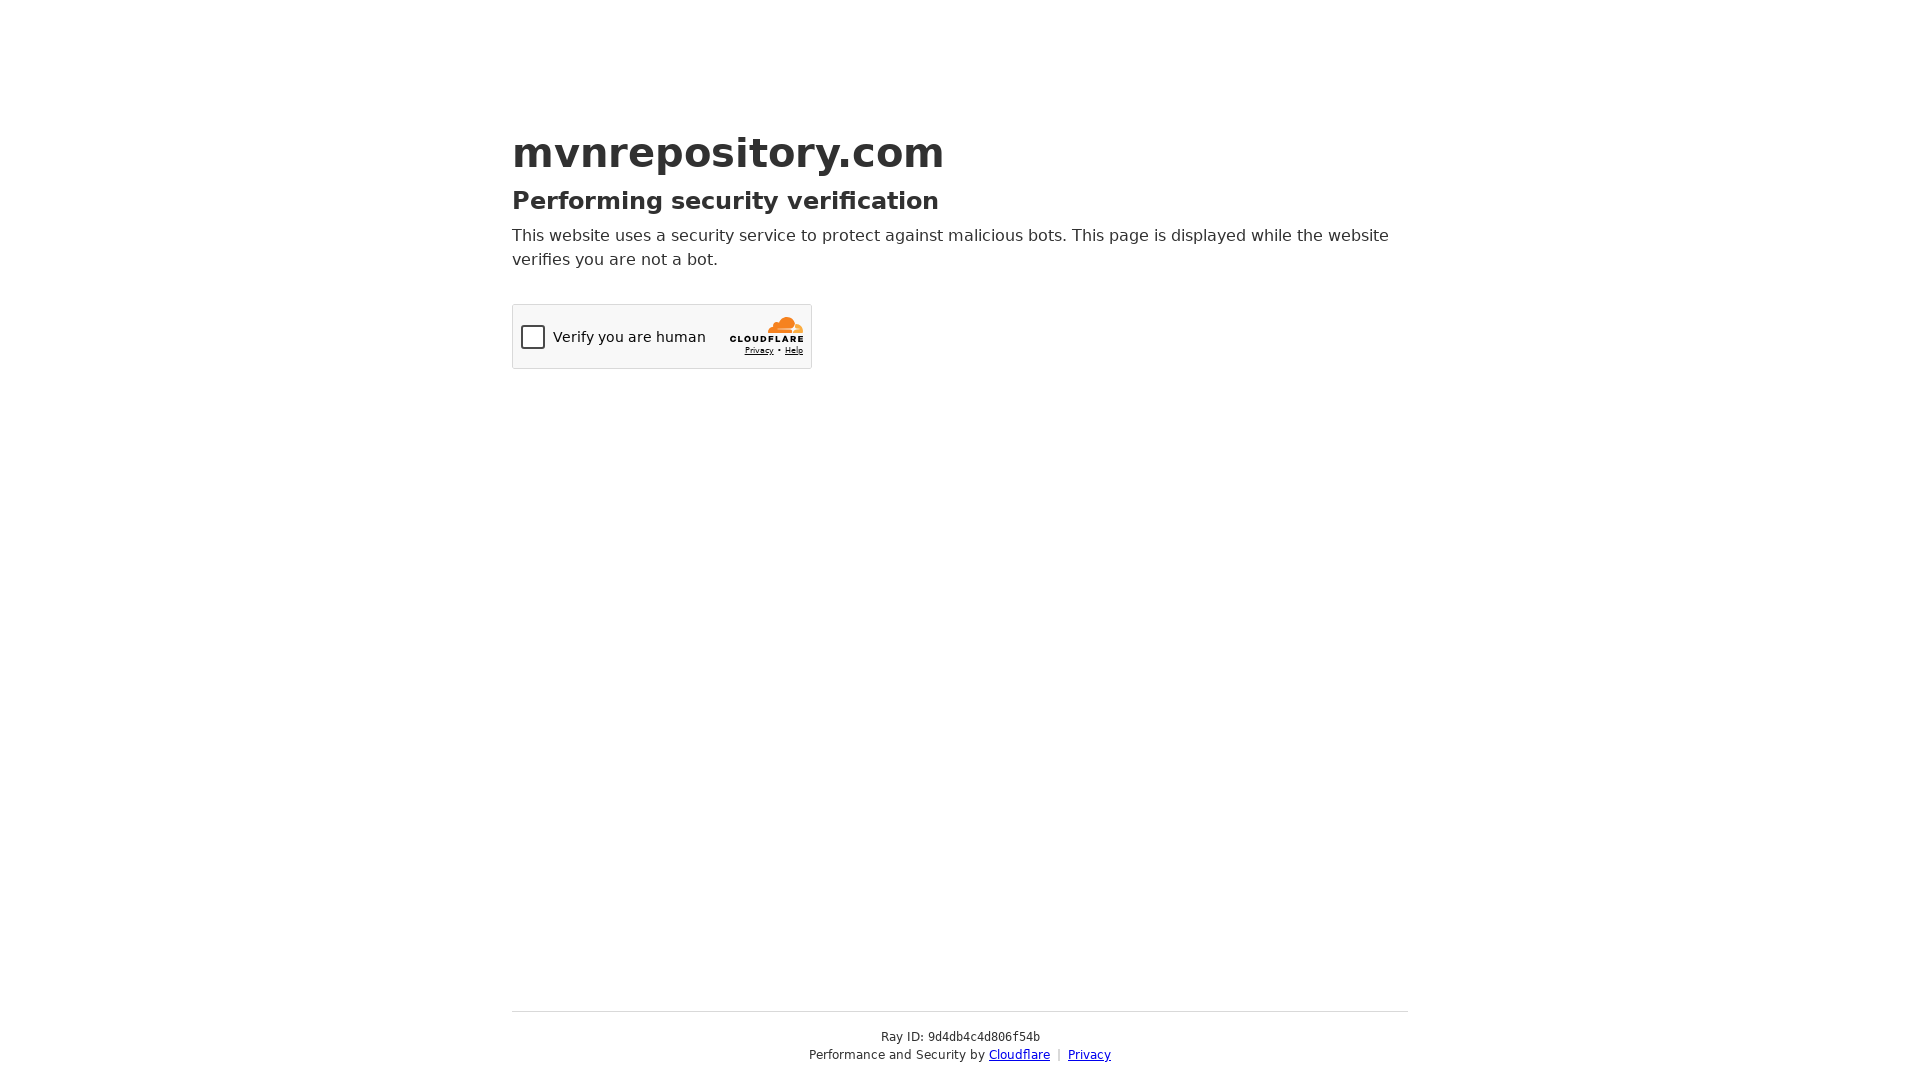

Waited for page body to load - TestNG 7.8.0 artifact page content is ready
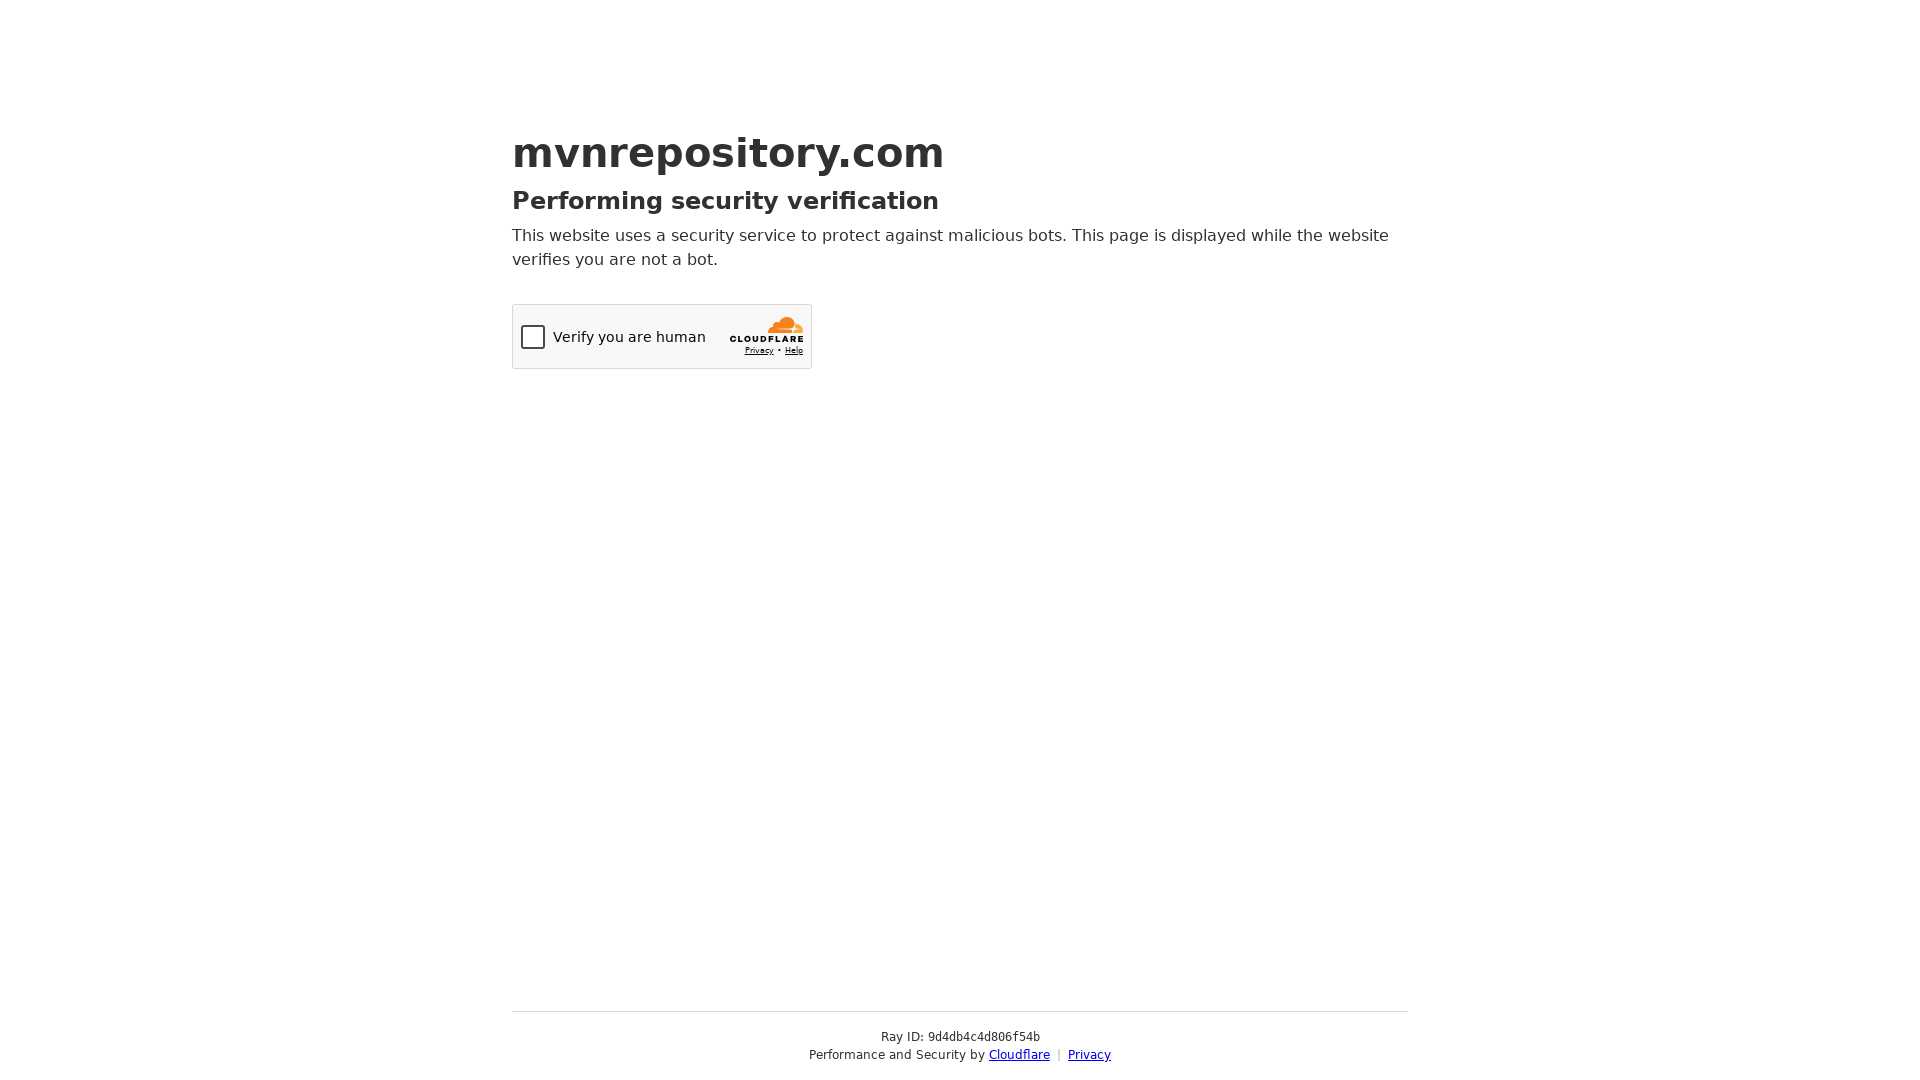

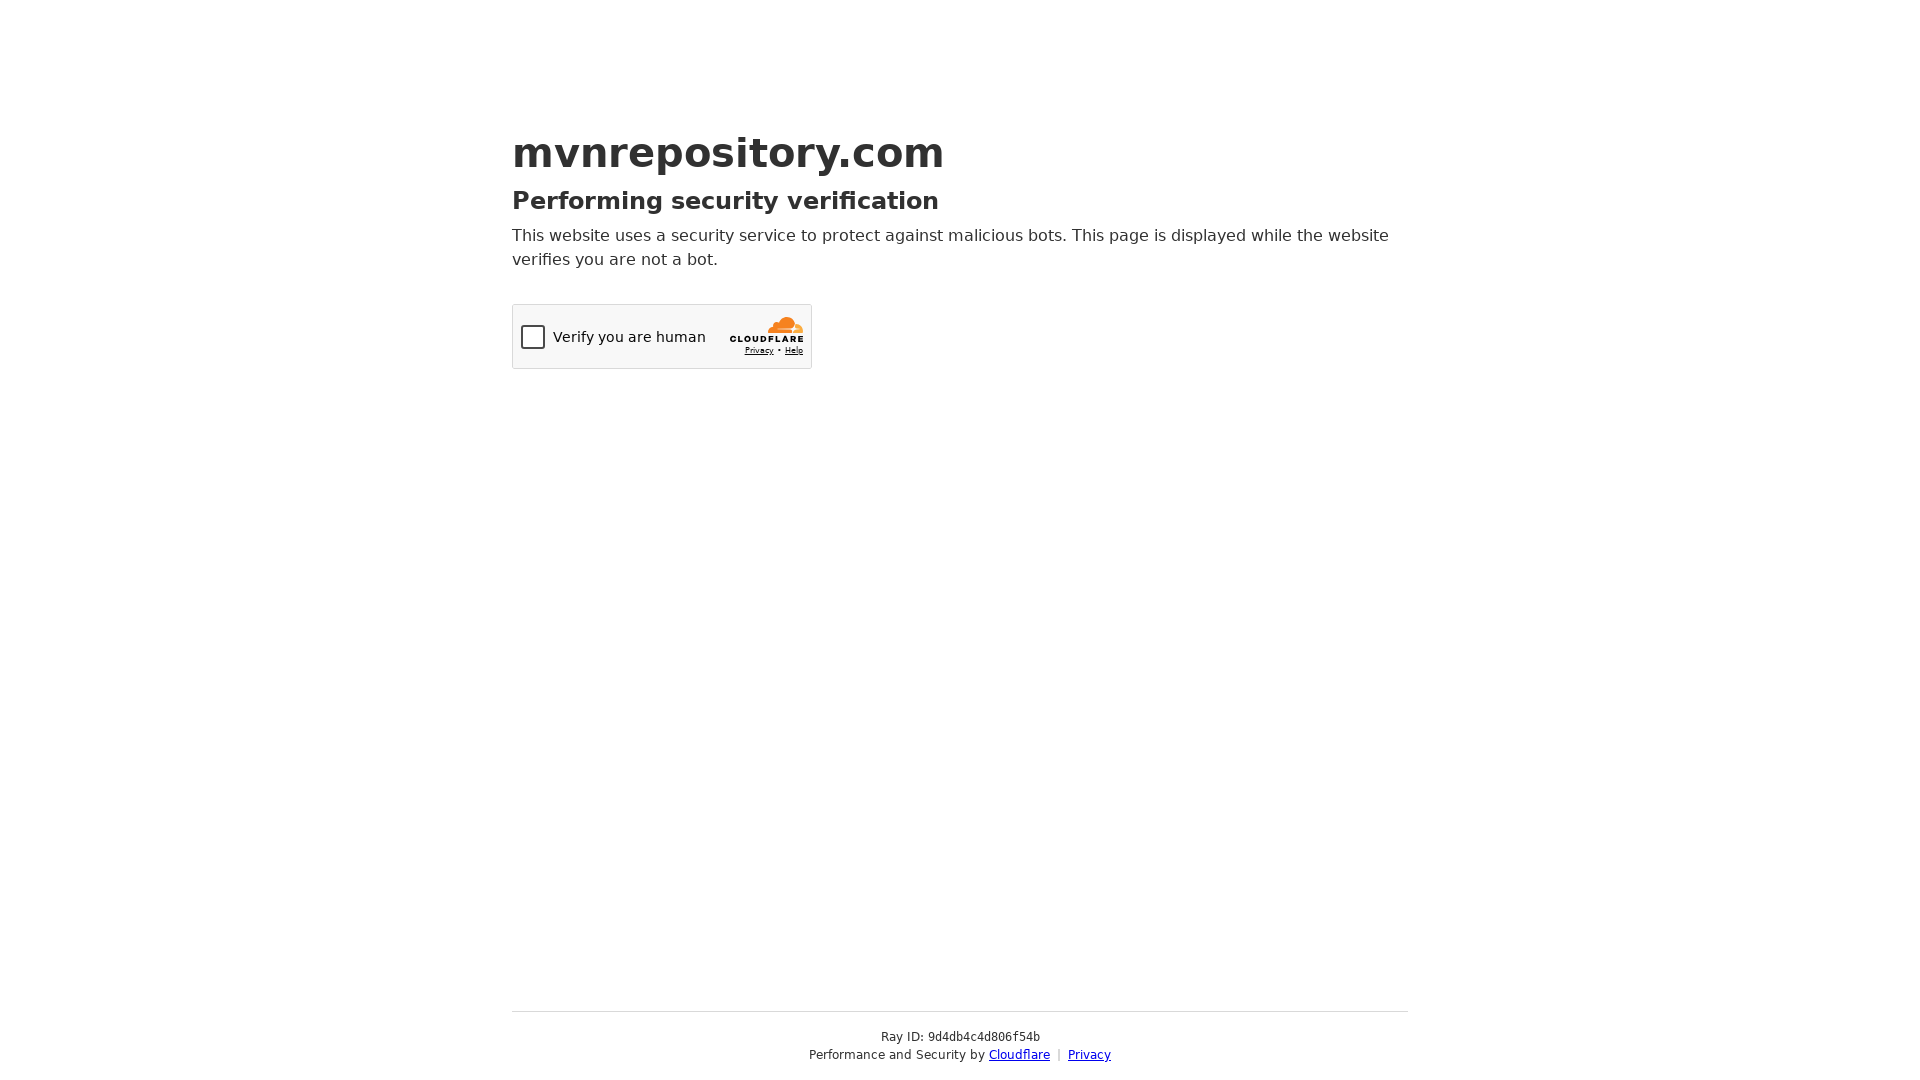